Tests calendar date picker functionality by selecting a specific date (year, month, day) and verifying the selection

Starting URL: https://rahulshettyacademy.com/seleniumPractise/#/offers

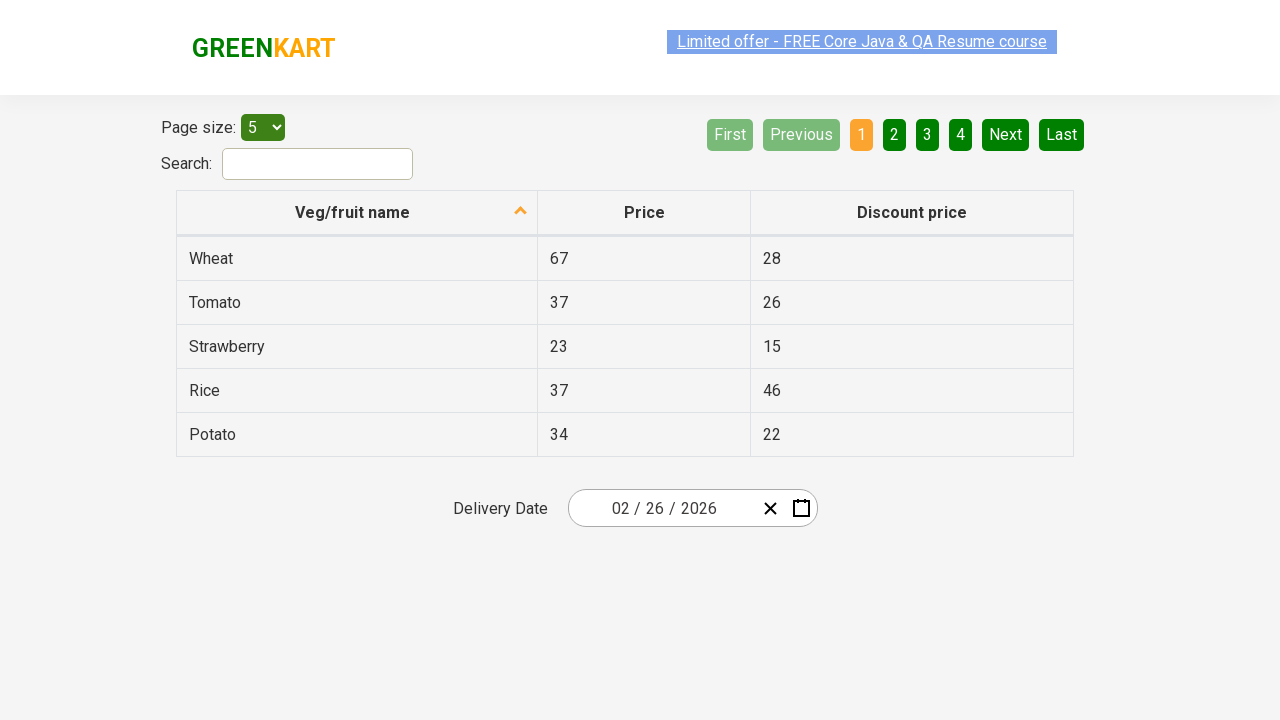

Clicked date picker input group to open calendar at (662, 508) on .react-date-picker__inputGroup
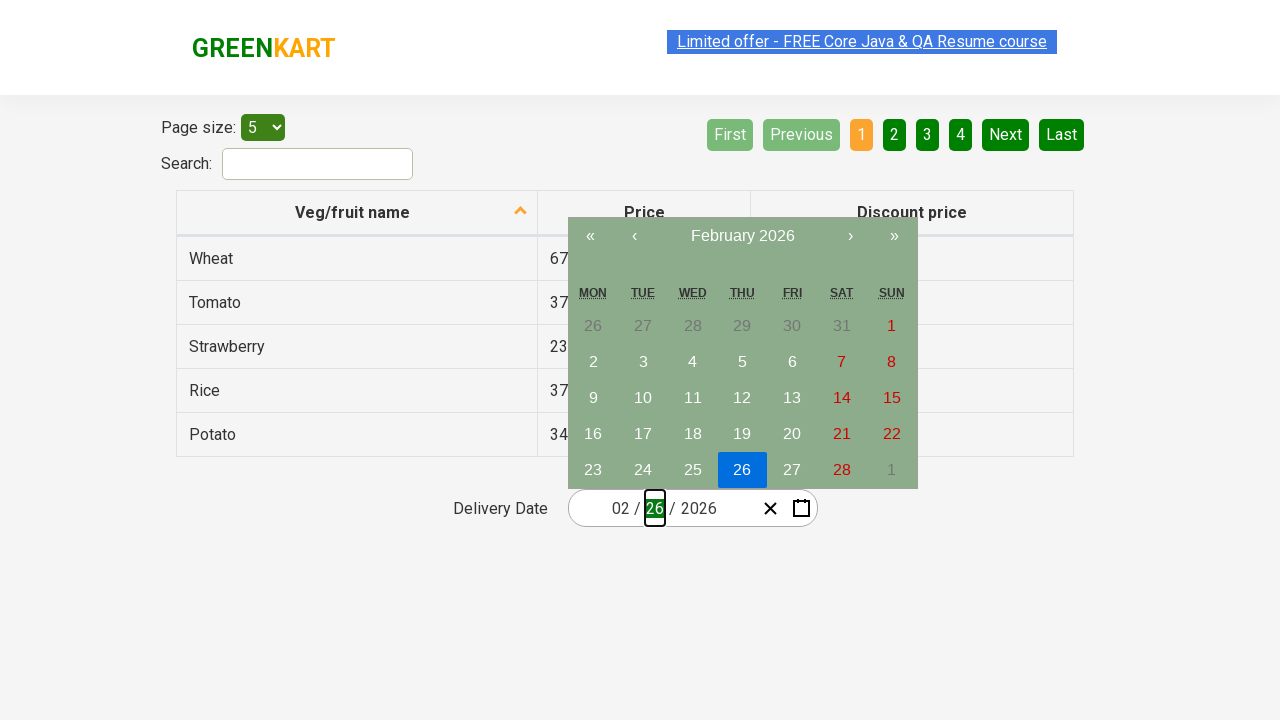

Clicked navigation label to navigate to year view at (742, 236) on .react-calendar__navigation__label
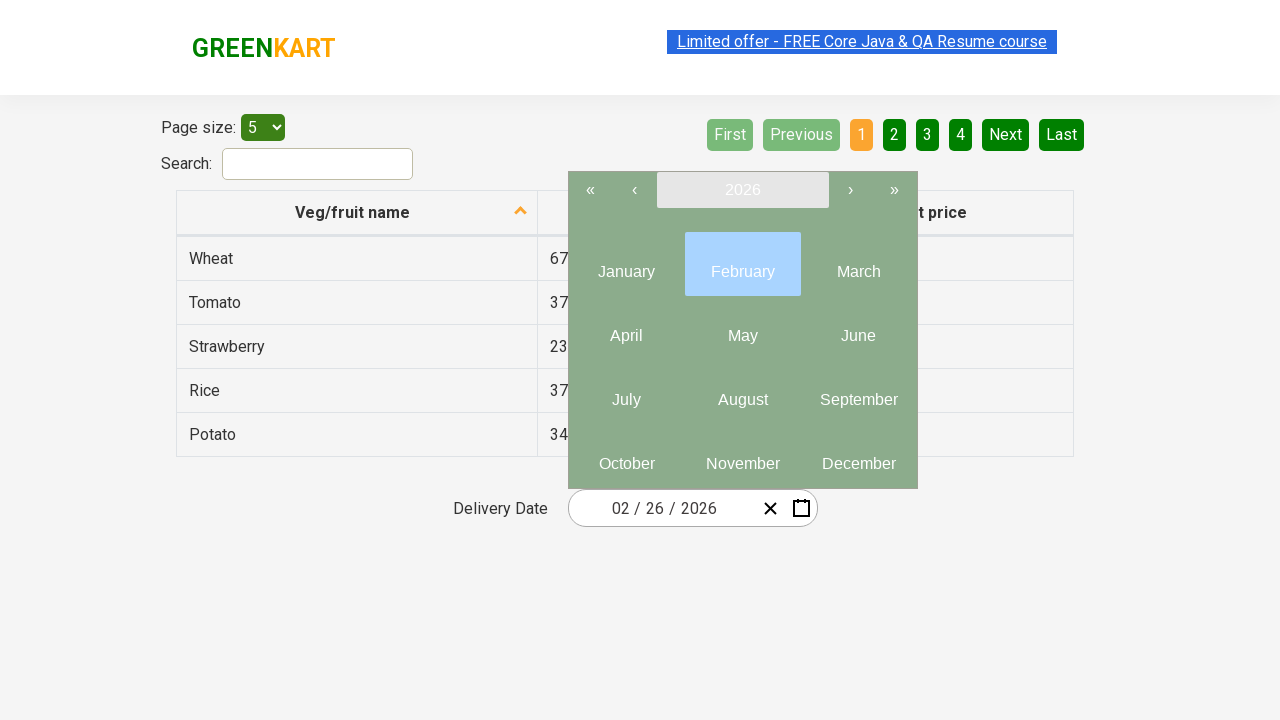

Clicked navigation label text to navigate to decade view at (742, 190) on span.react-calendar__navigation__label__labelText
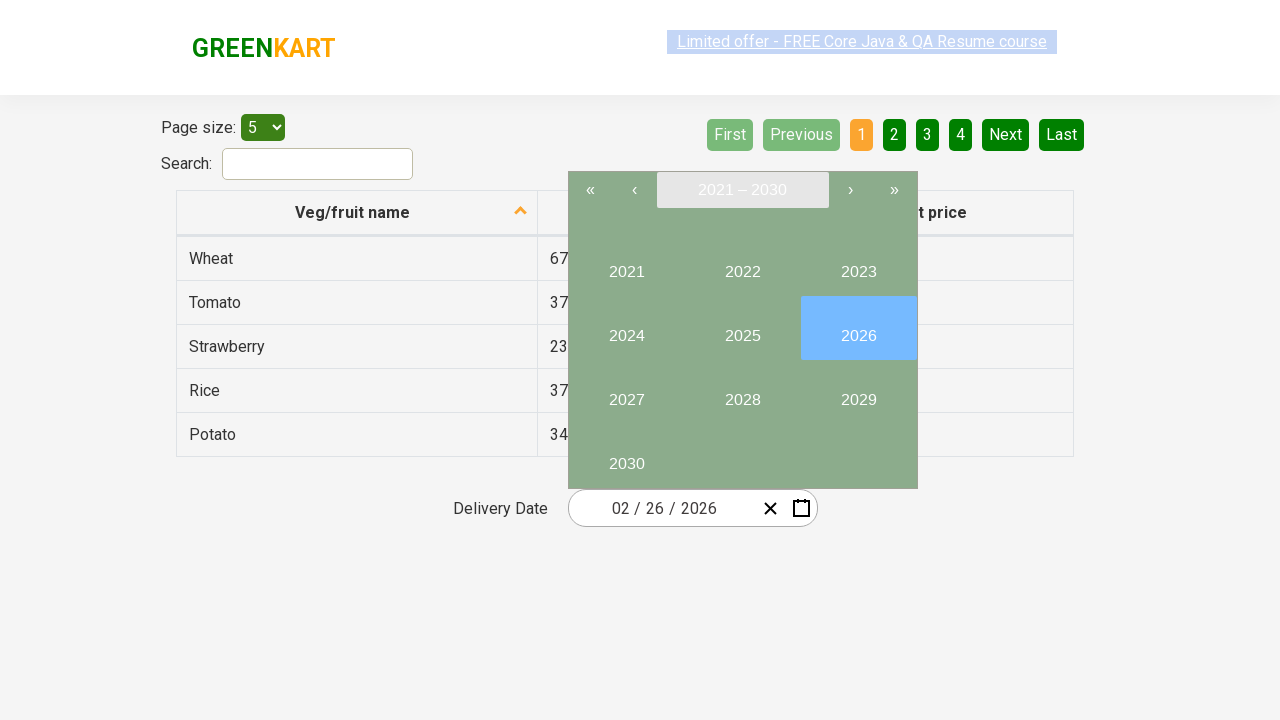

Selected year 2027 from decade view at (626, 392) on button.react-calendar__tile:text('2027')
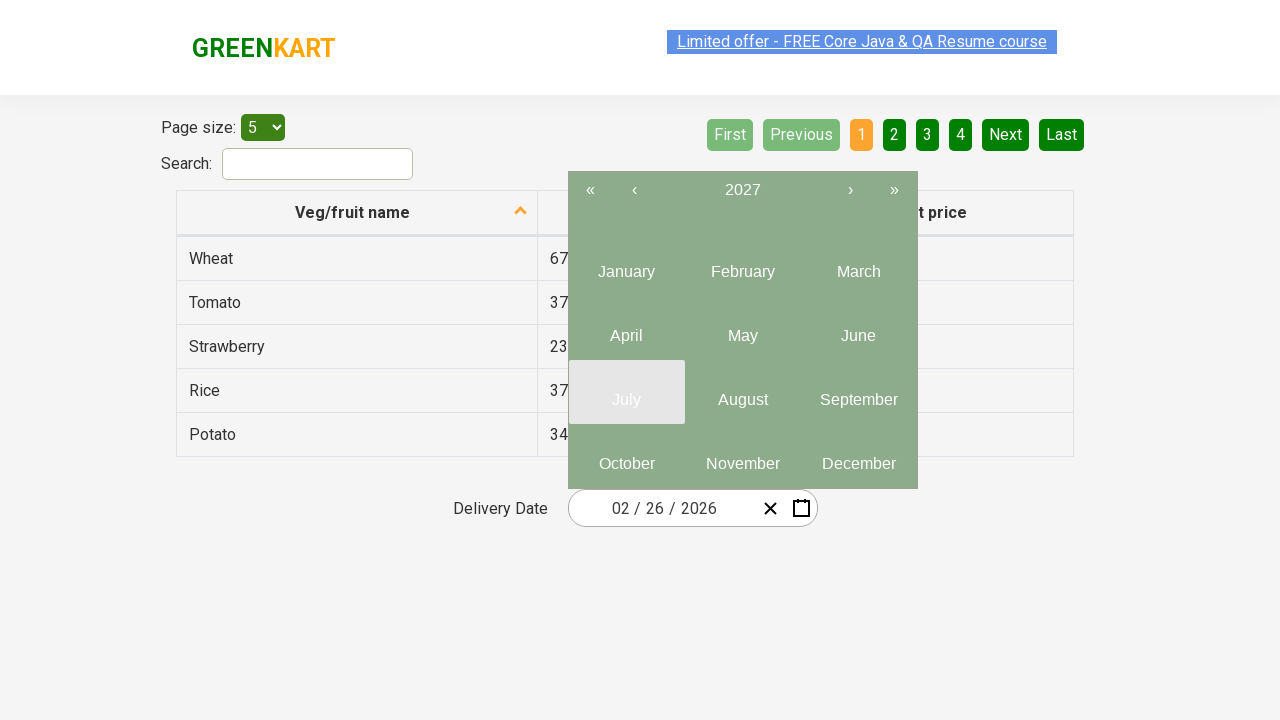

Selected month 6 from year view at (858, 328) on div.react-calendar__year-view__months > button:nth-child(6)
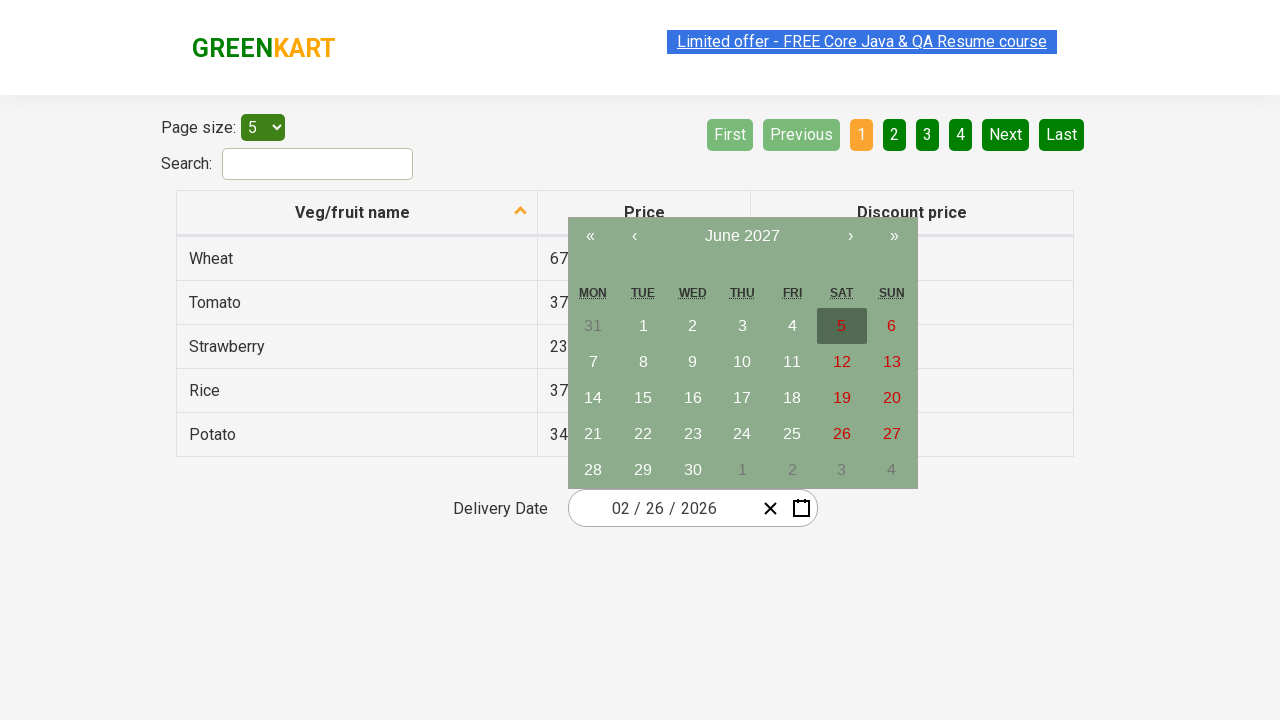

Selected day 30 from month view at (693, 470) on button.react-calendar__month-view__days__day abbr:text('30')
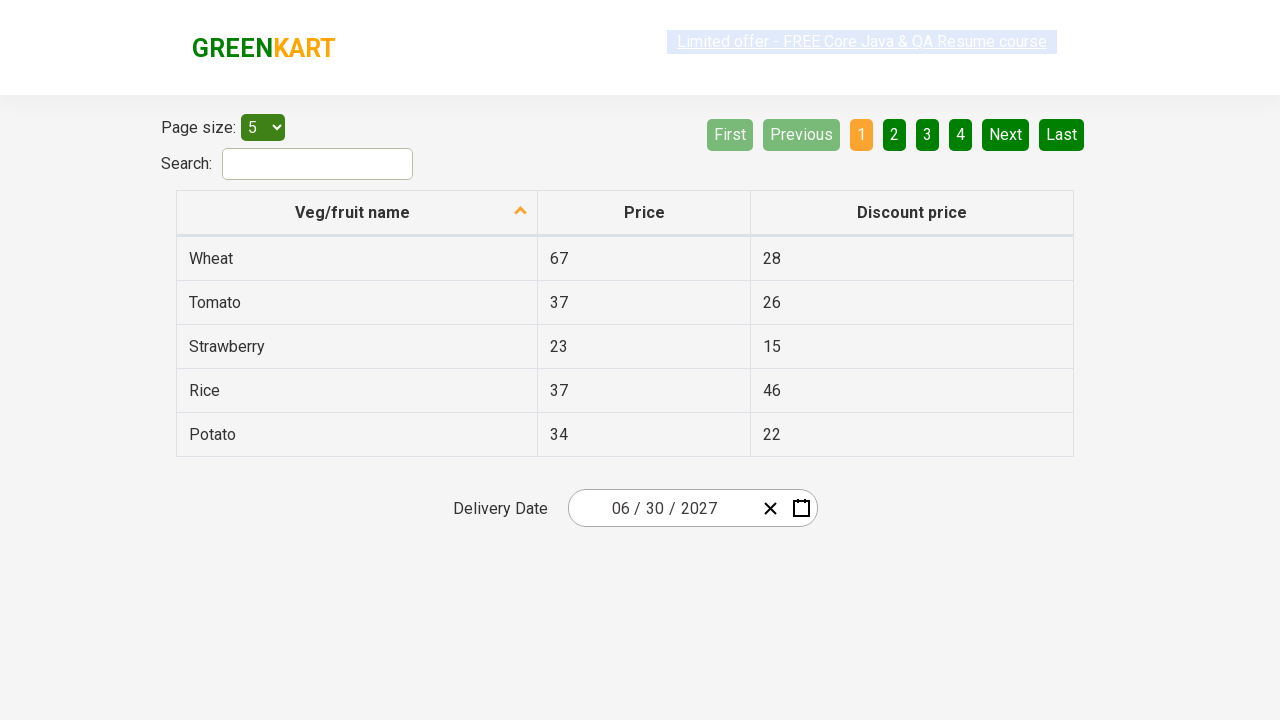

Retrieved all date input fields from picker
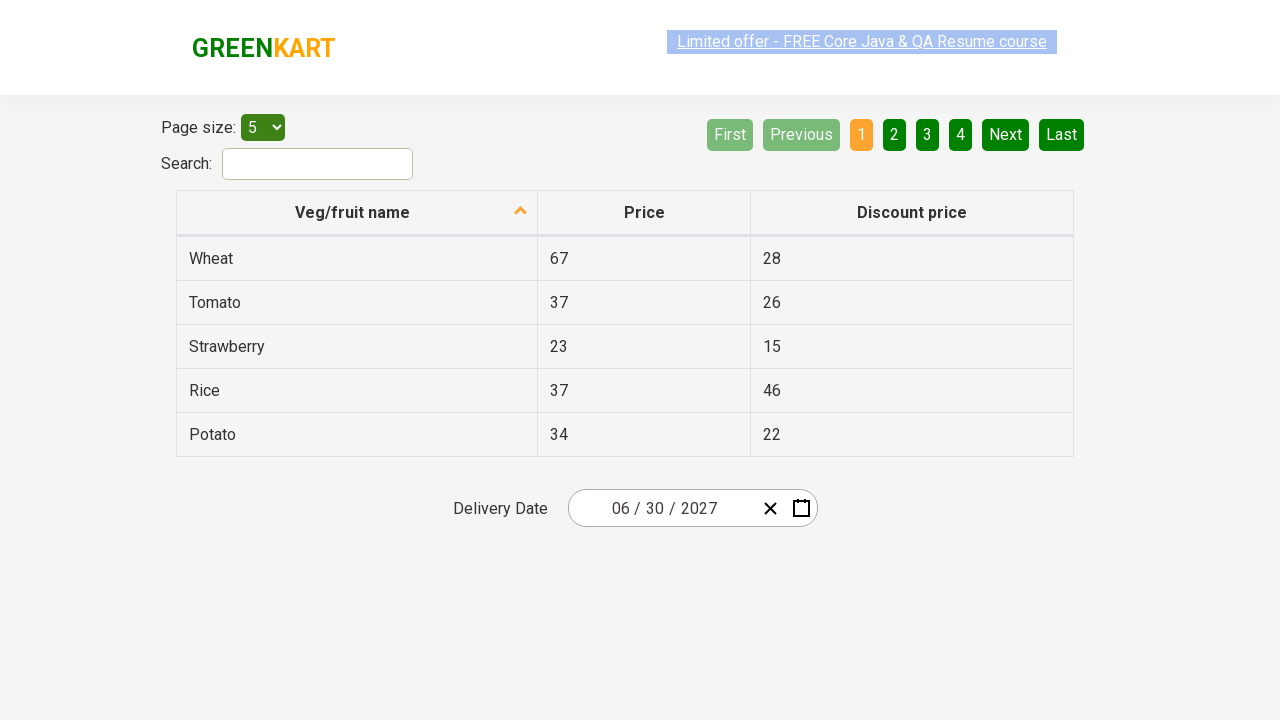

Verified that exactly 3 date input fields exist
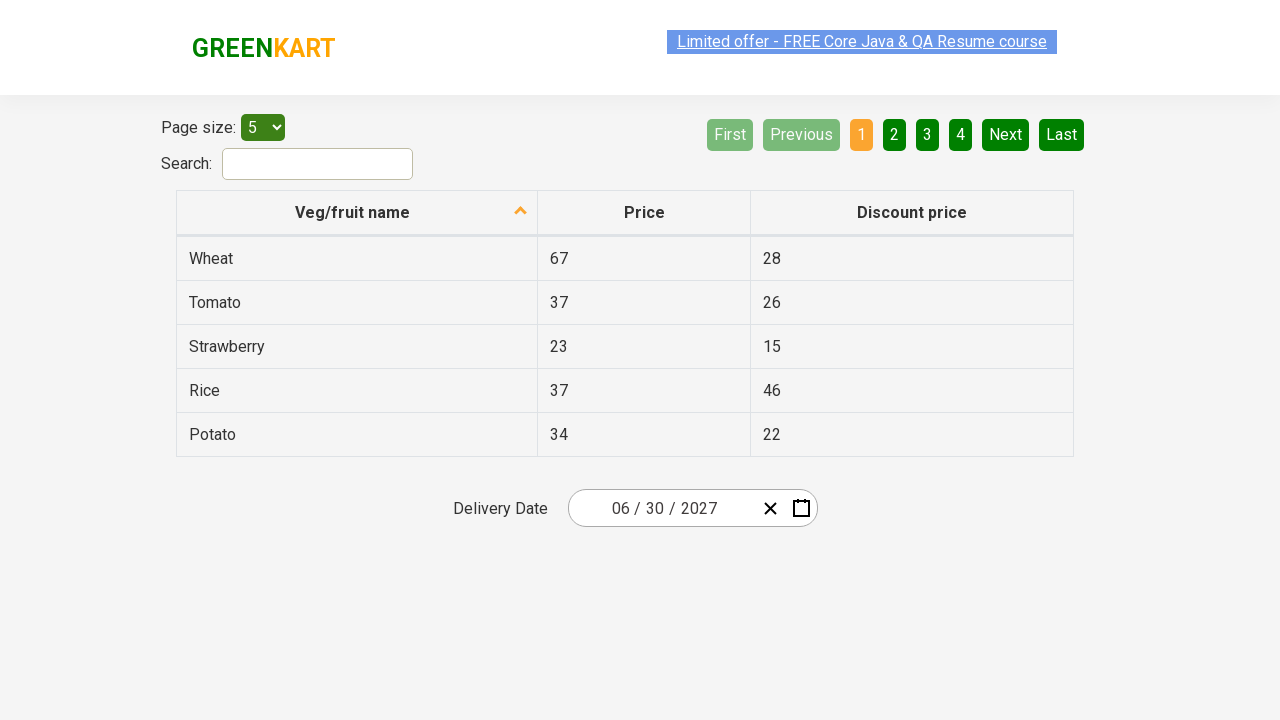

Verified month field contains value '6'
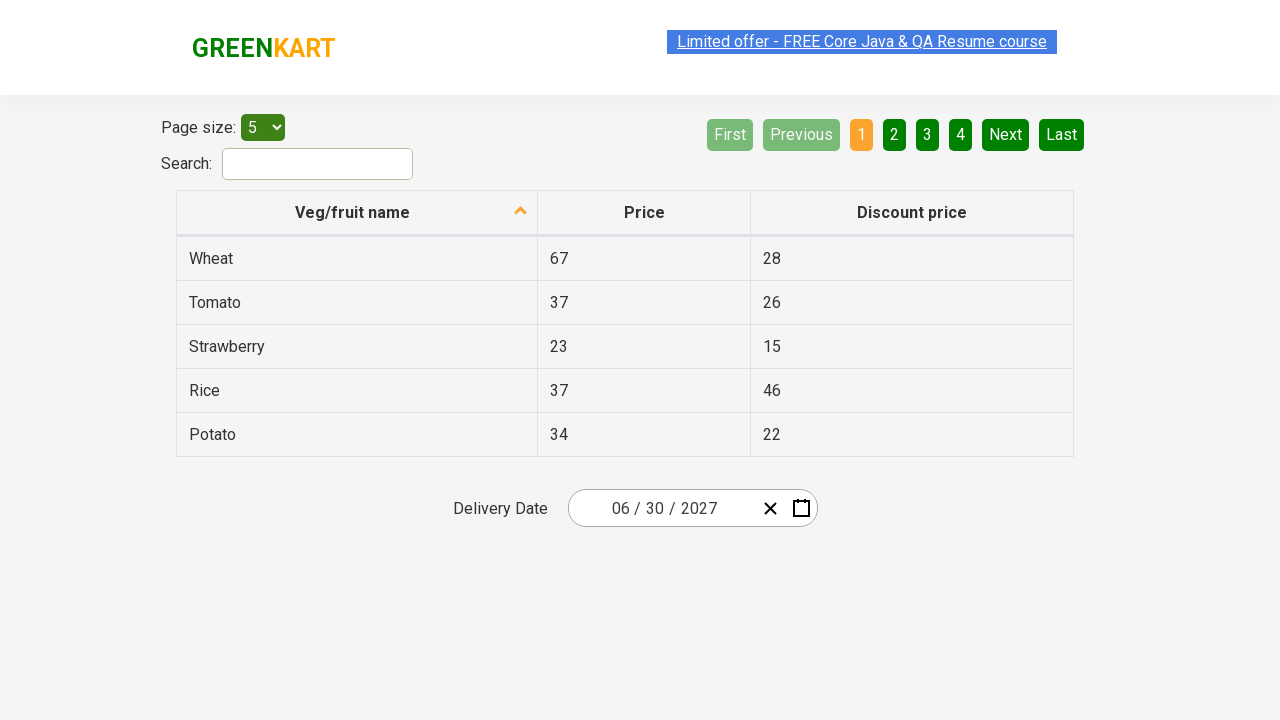

Verified day field contains value '30'
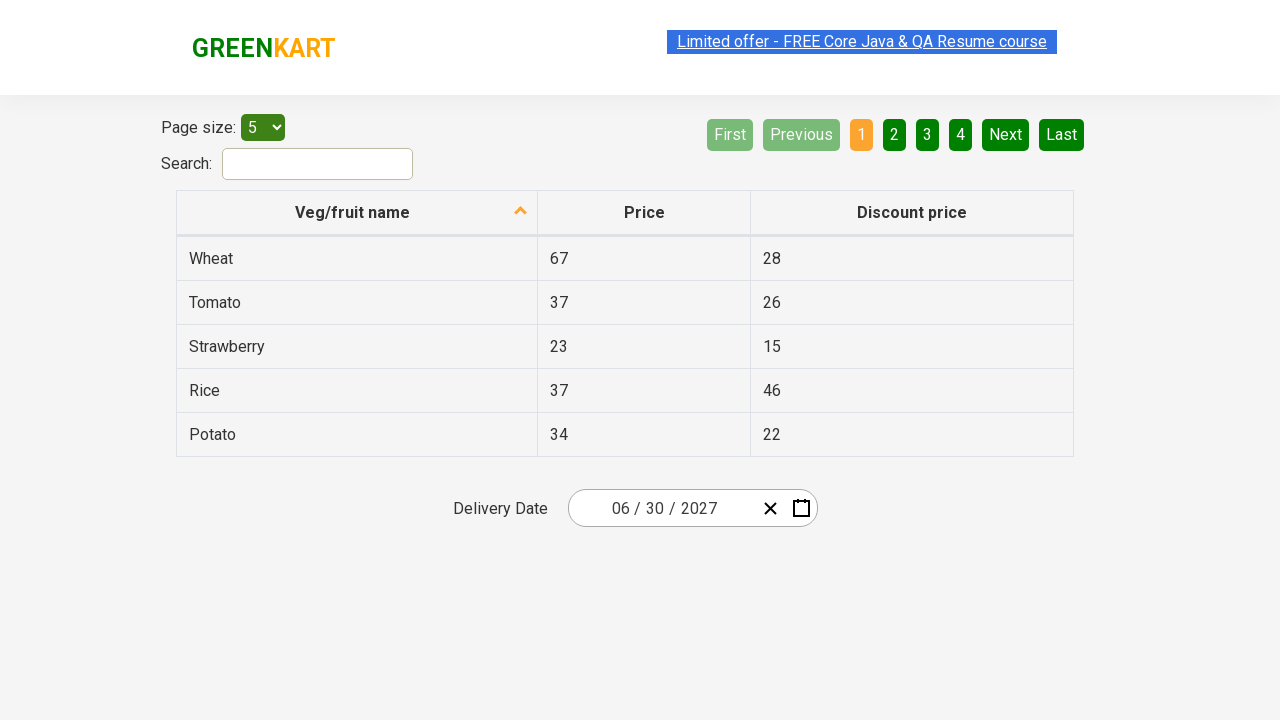

Verified year field contains value '2027'
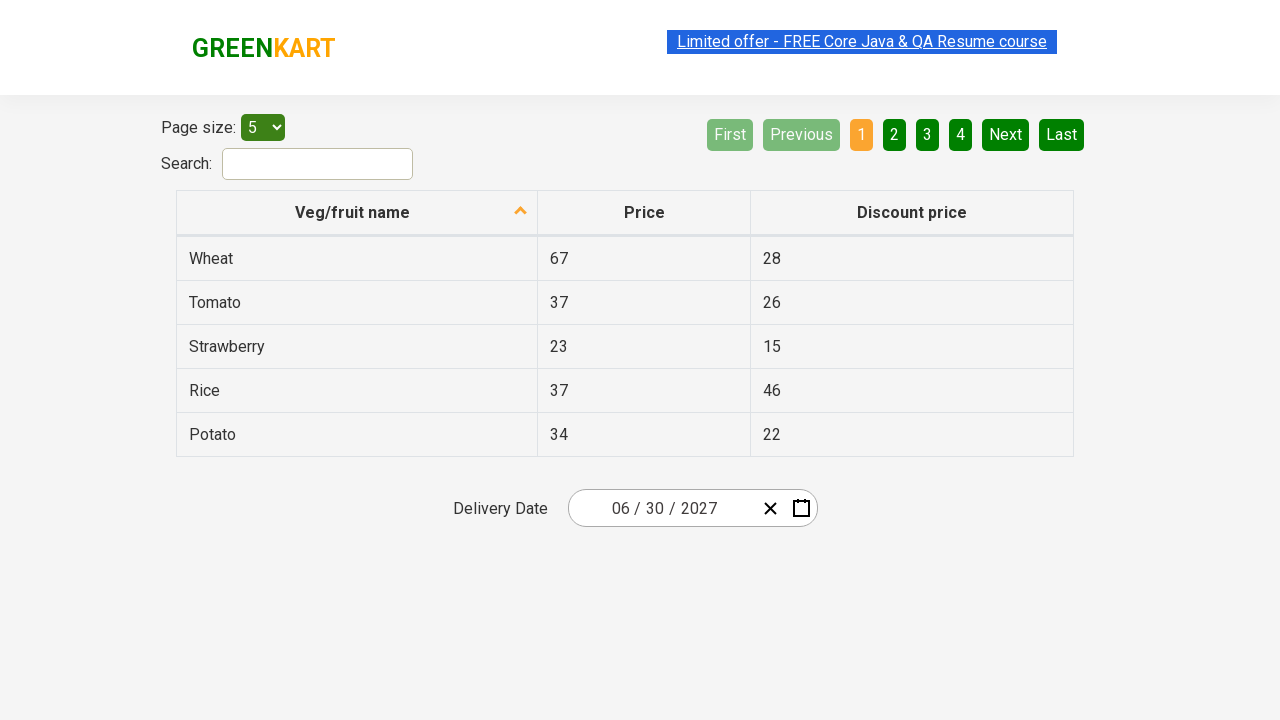

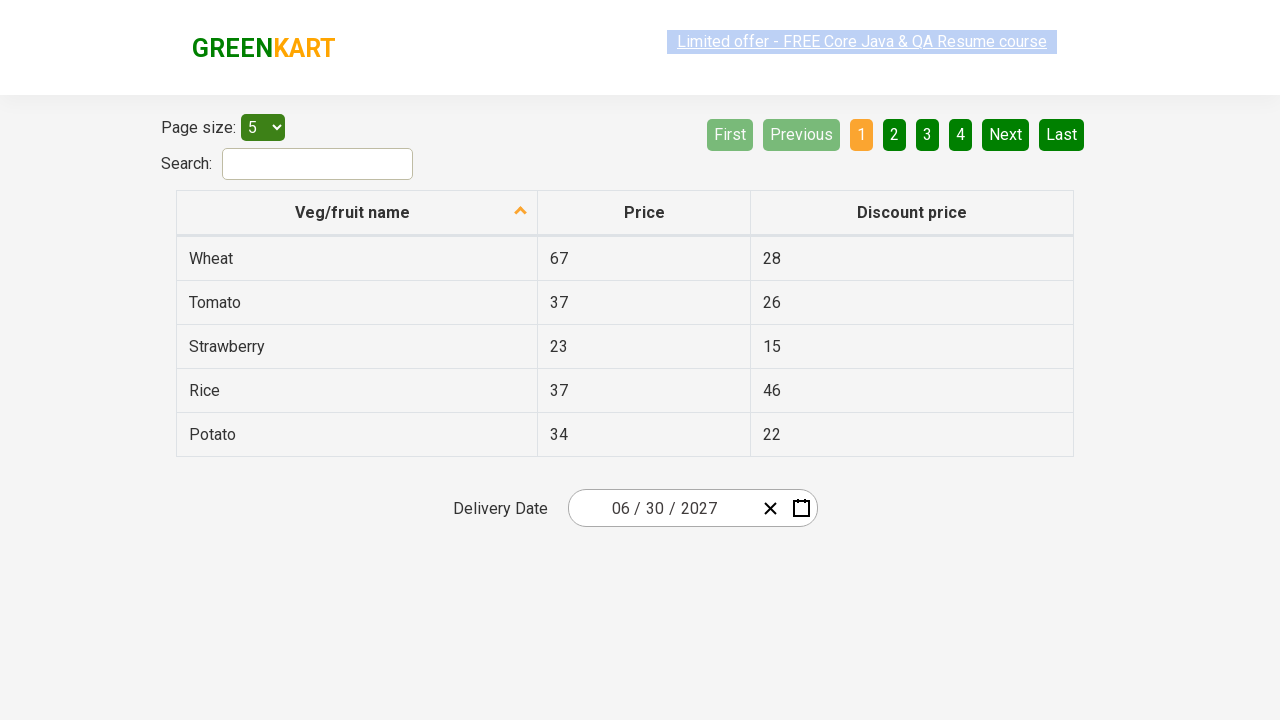